Tests dynamic loading functionality by clicking a start button and waiting for the "Hello World!" text to appear

Starting URL: https://automationfc.github.io/dynamic-loading/

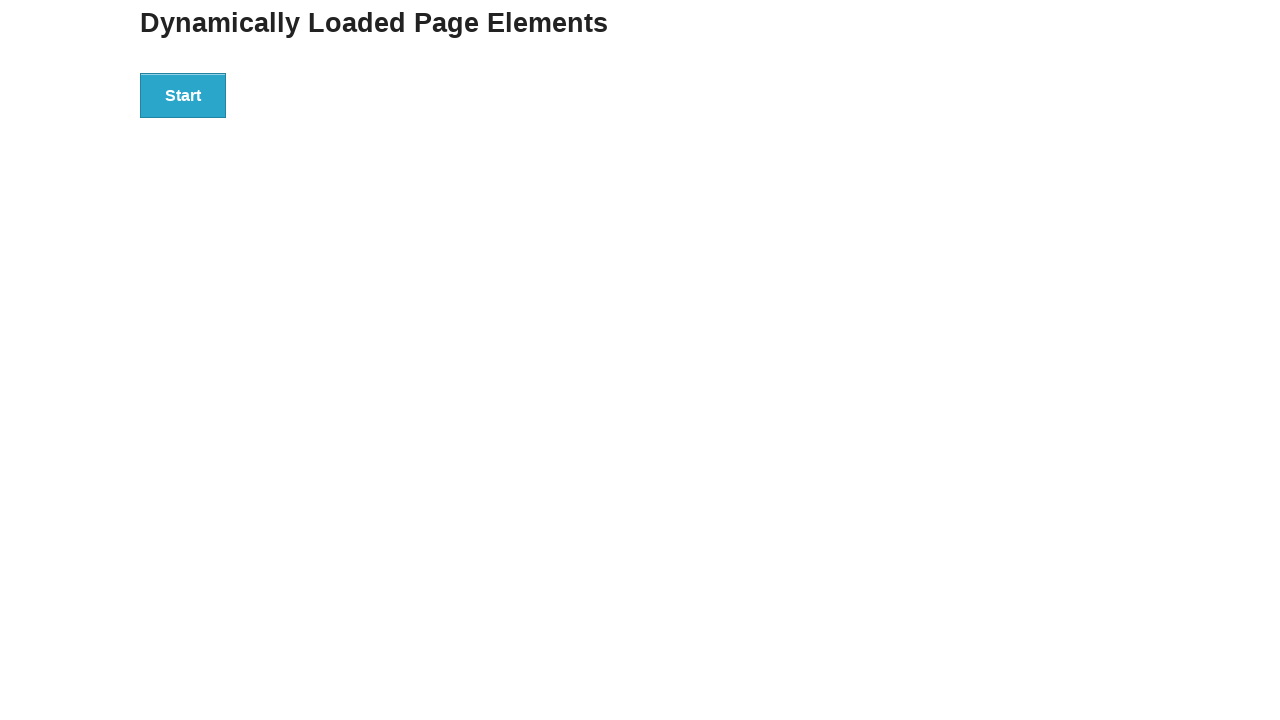

Clicked start button to trigger dynamic loading at (183, 95) on div#start > button
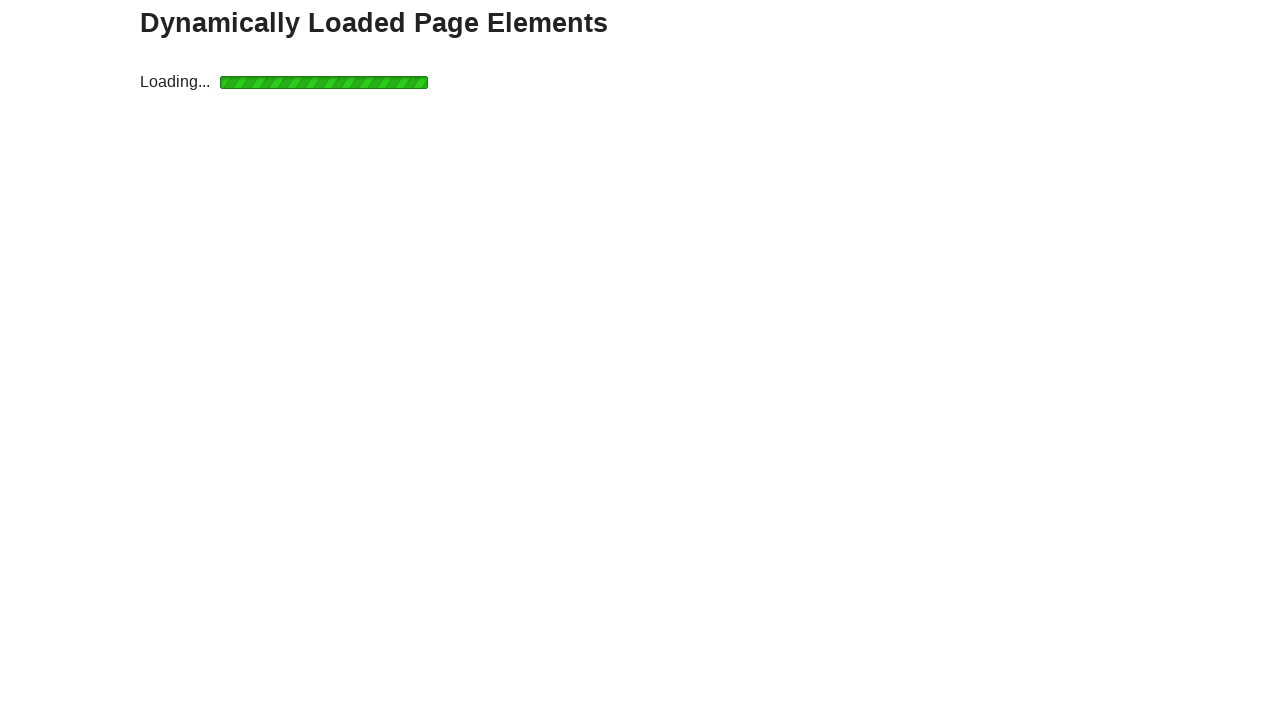

Waited for 'Hello World!' text to appear
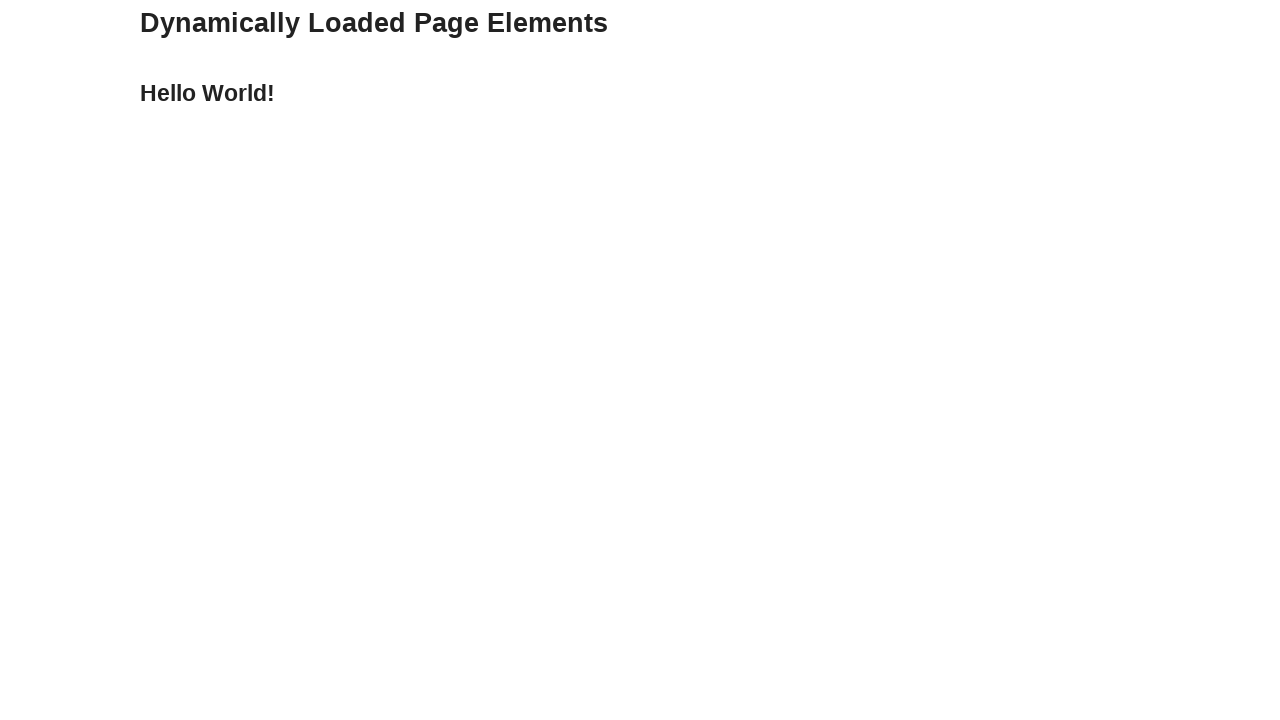

Verified 'Hello World!' text is displayed
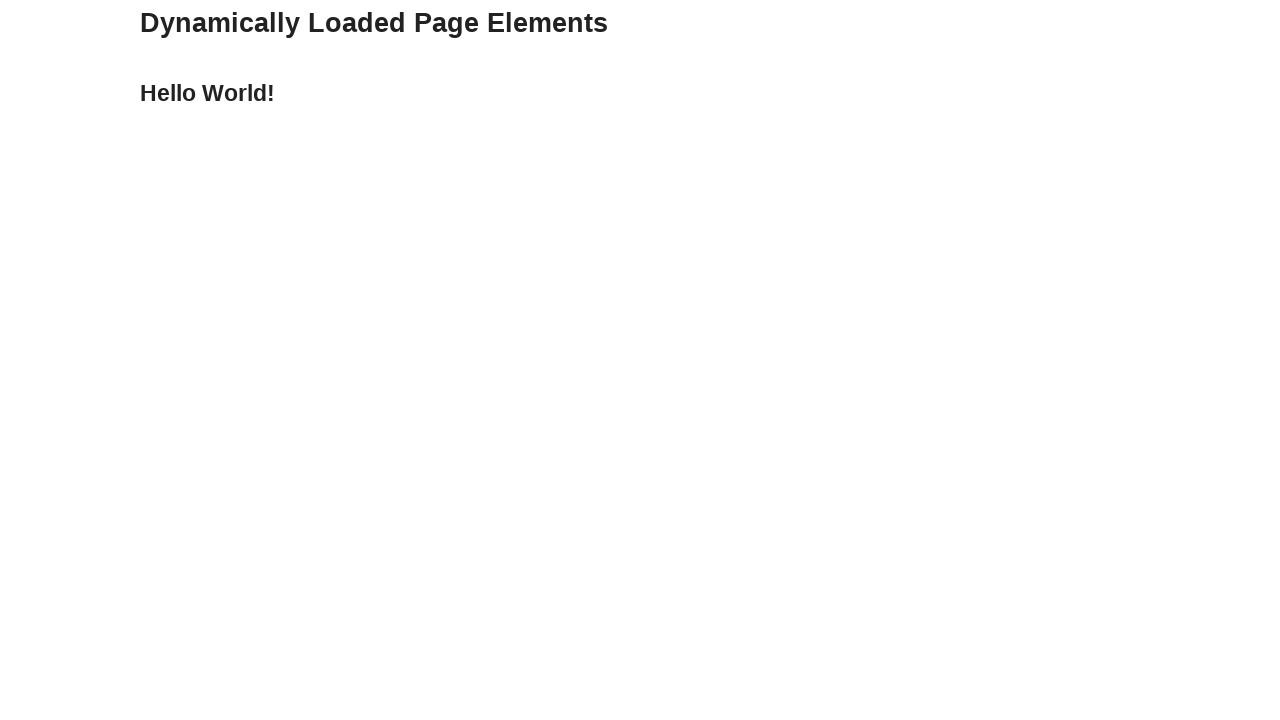

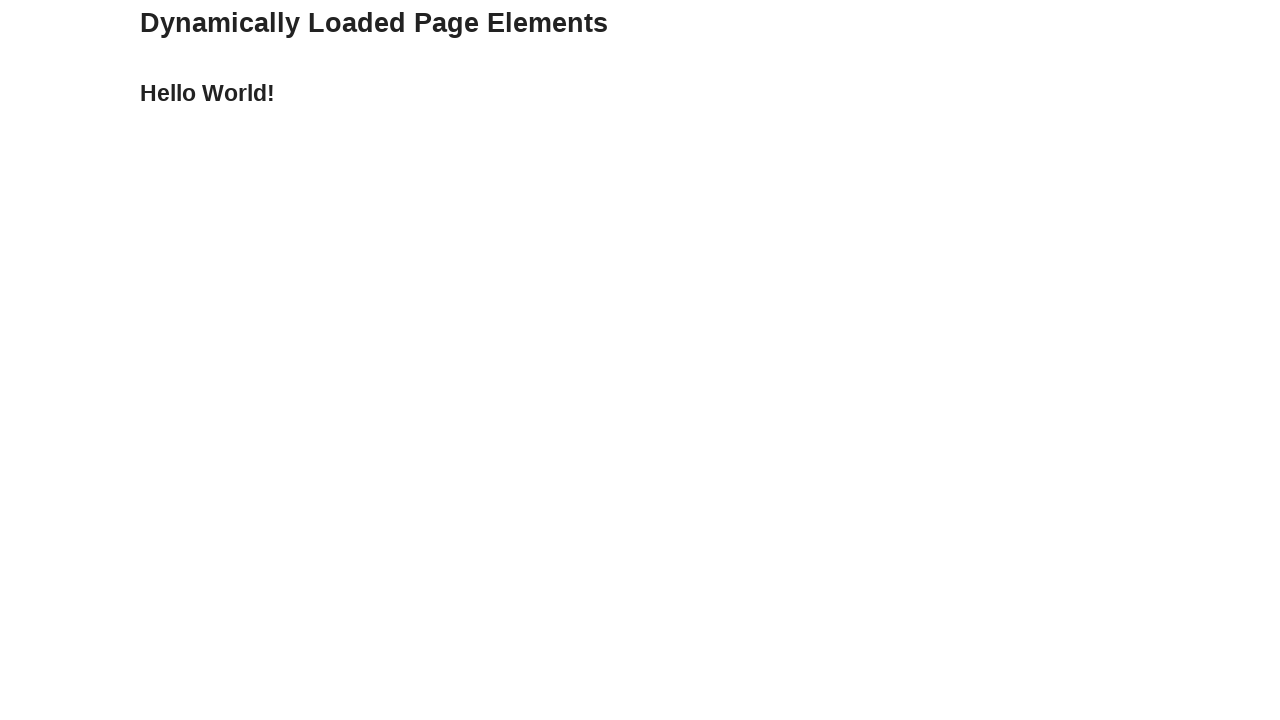